Tests clicking on a link that opens a popup window on the omayo test blog site

Starting URL: http://omayo.blogspot.com/

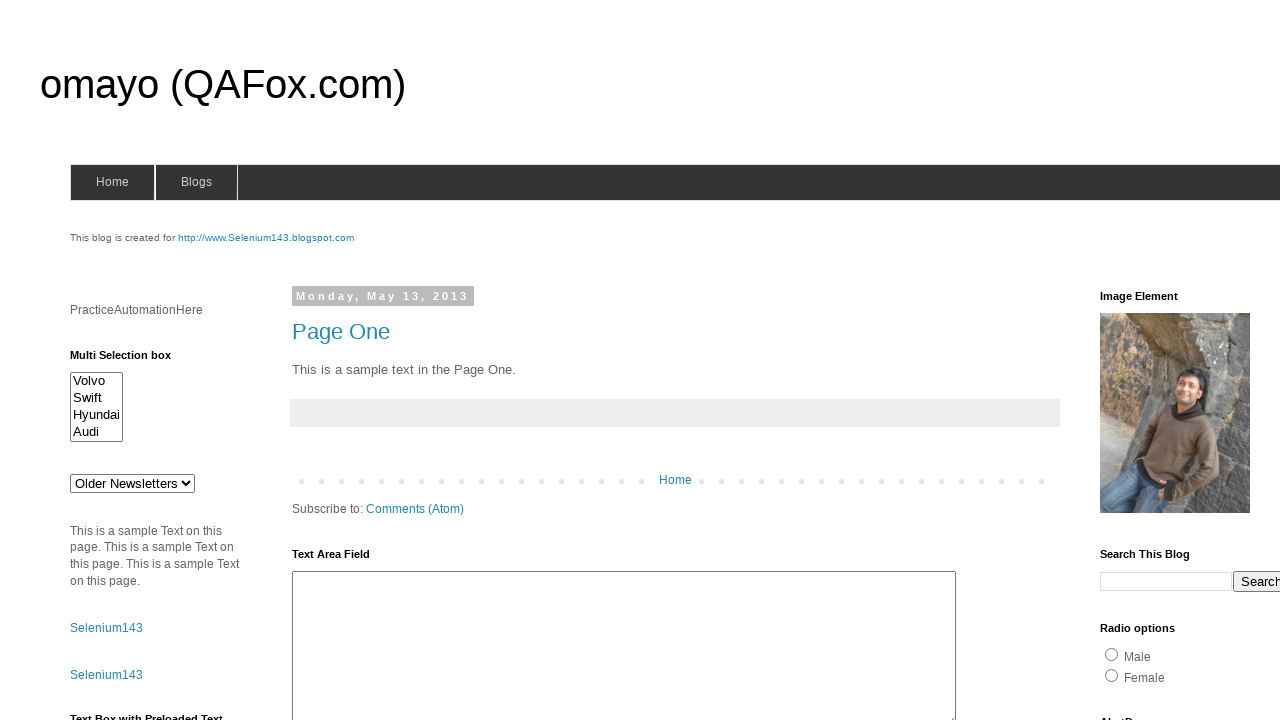

Navigated to omayo.blogspot.com
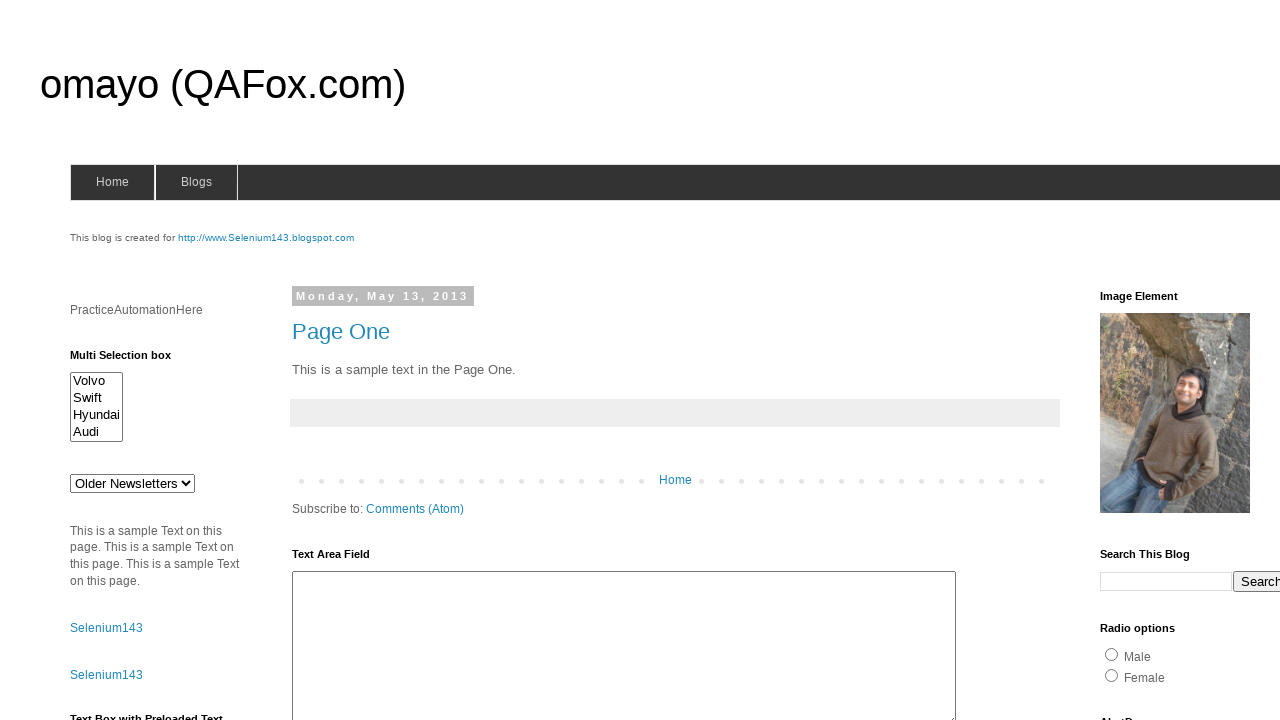

Clicked on 'Open a popup window' link at (132, 360) on text=Open a popup window
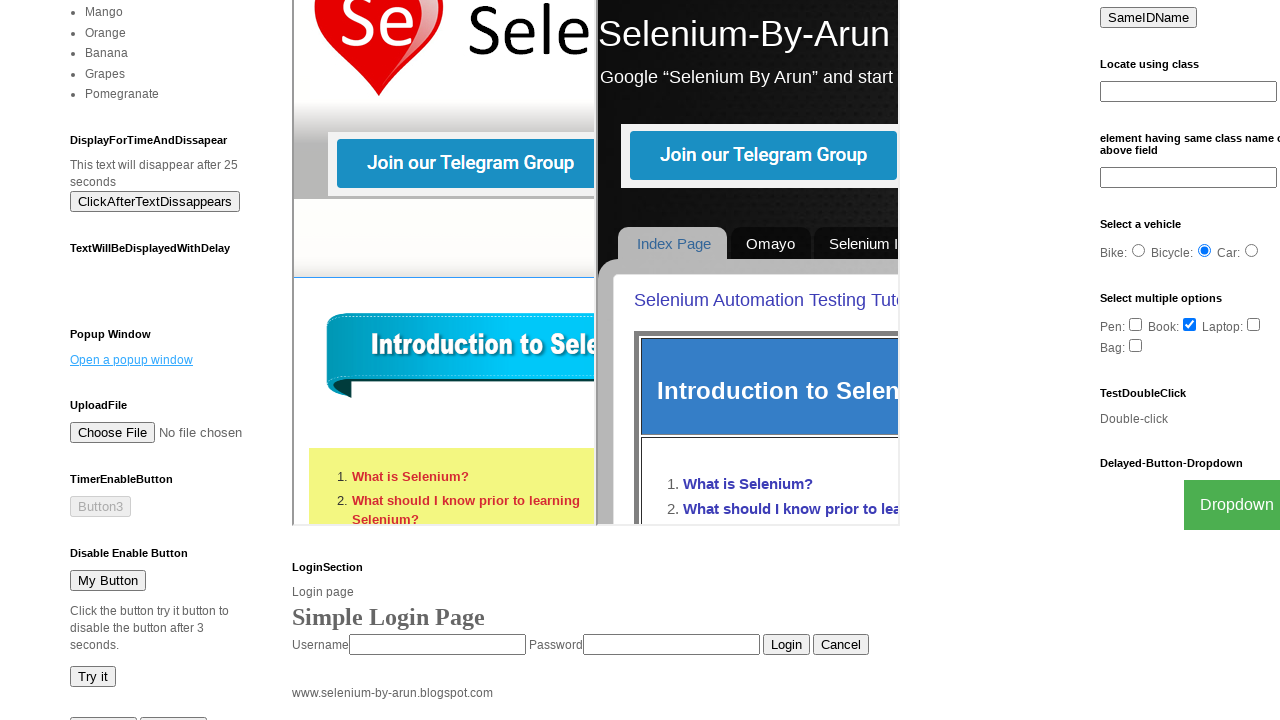

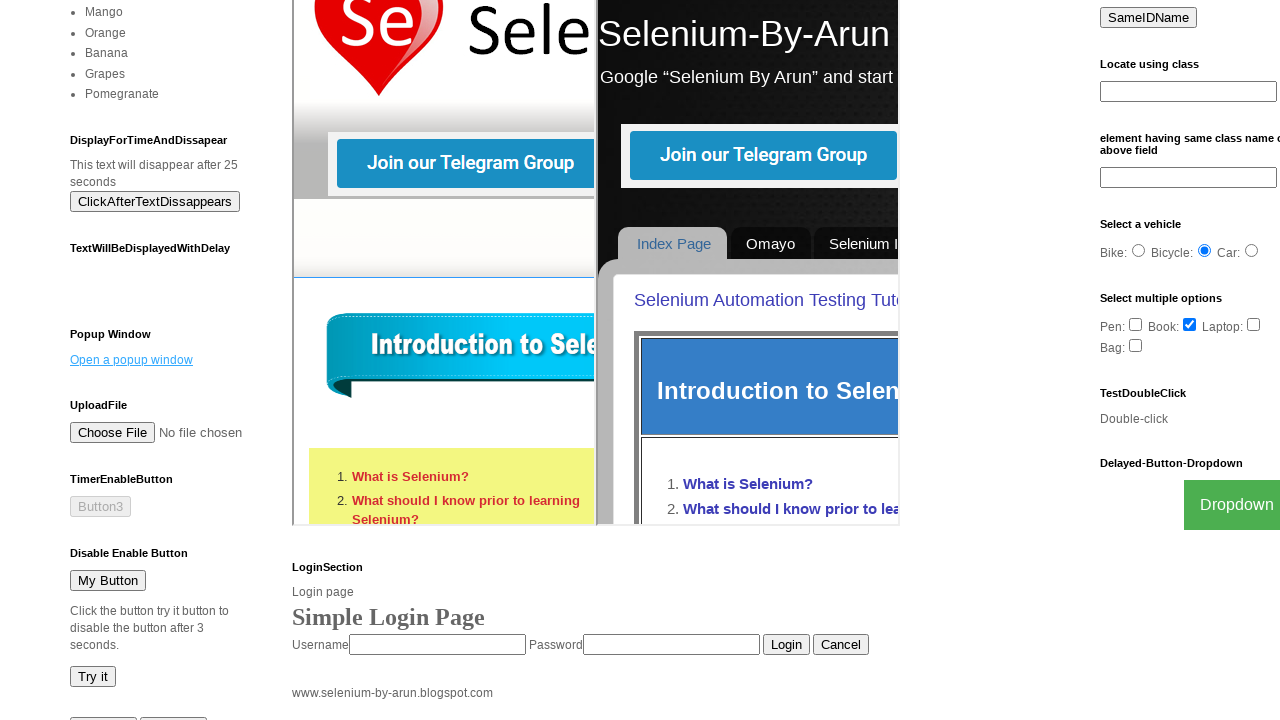